Checks font-size and font-family CSS properties of specific paragraph elements on the page

Starting URL: https://kristinek.github.io/site/tasks/locators_different

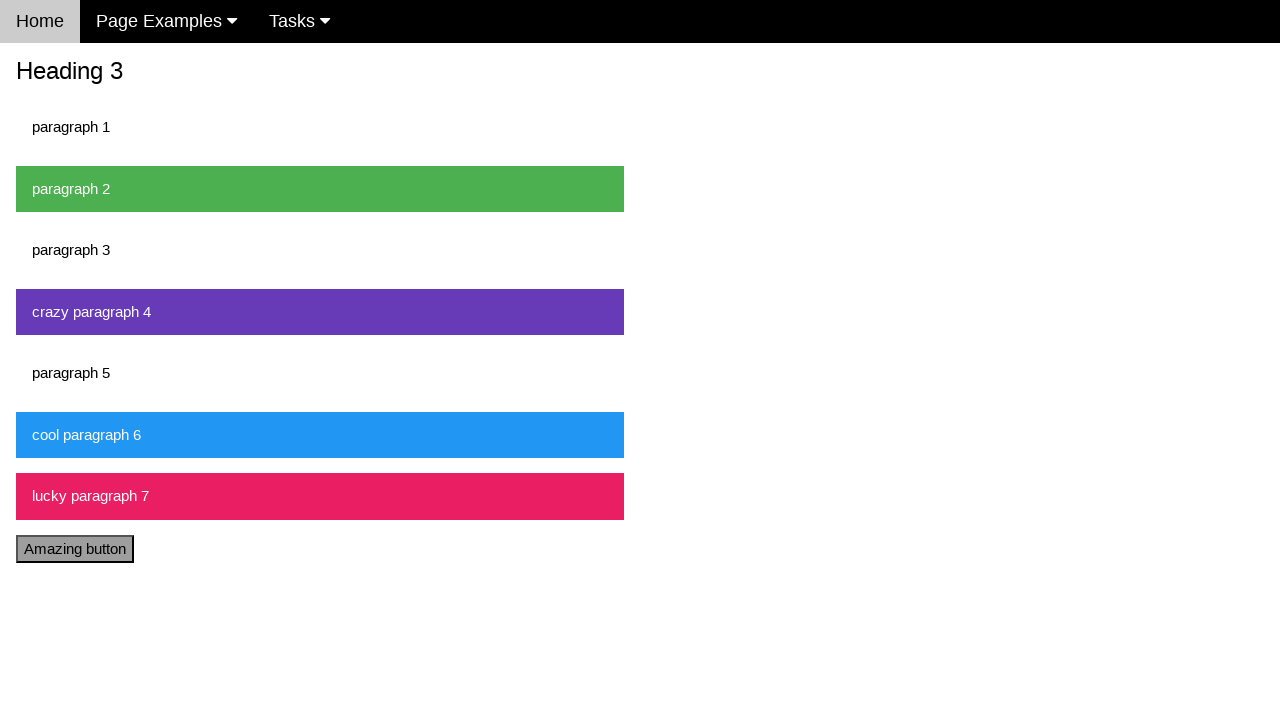

Navigated to the locators_different page
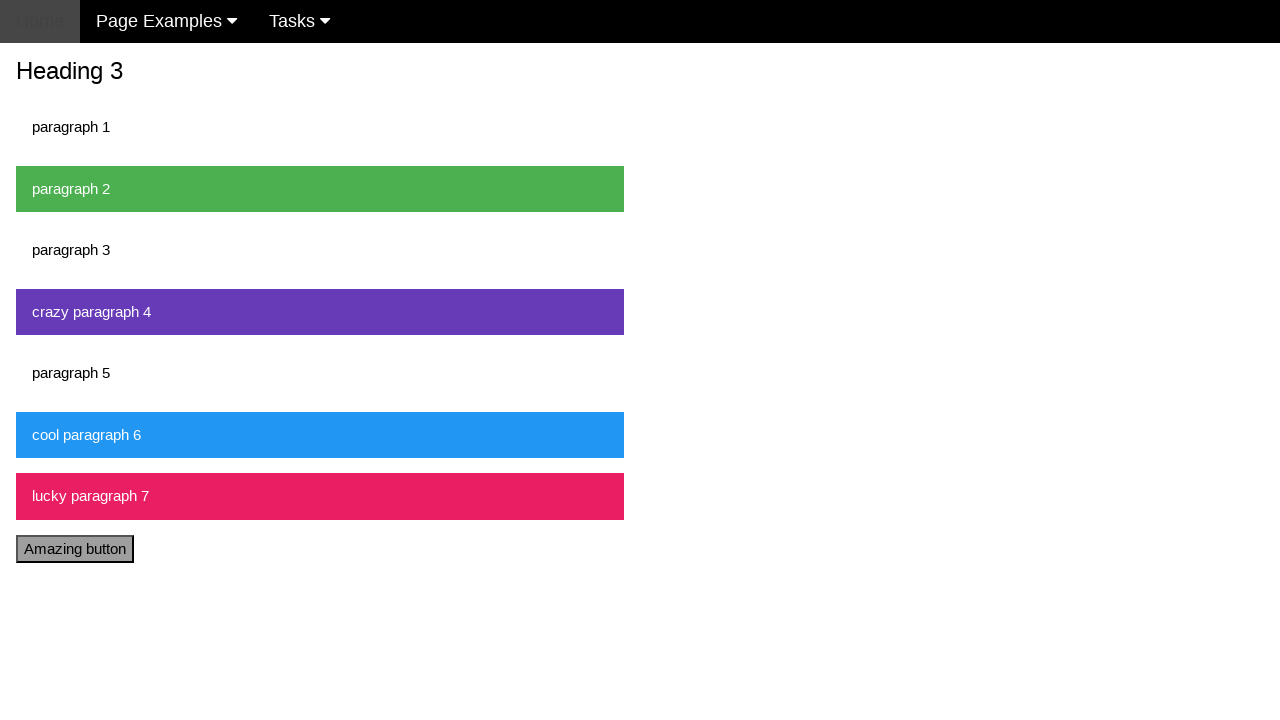

Located crazy paragraph element
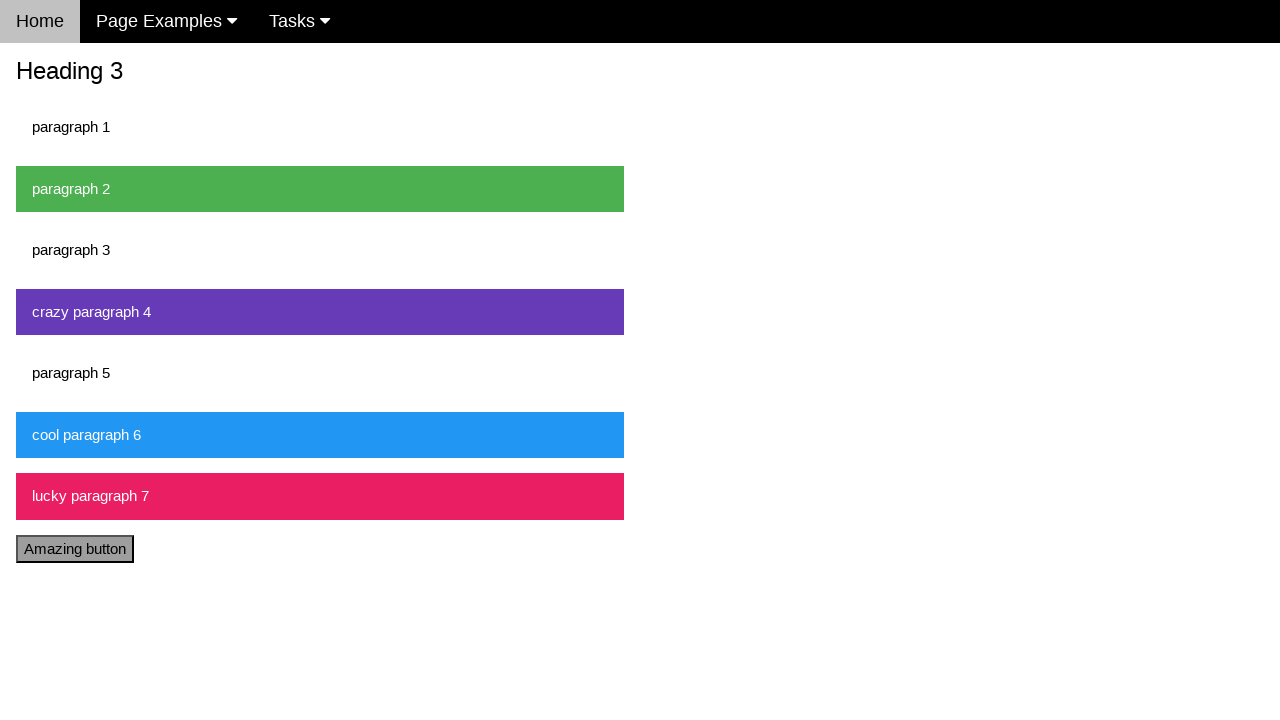

Crazy paragraph element is visible and ready
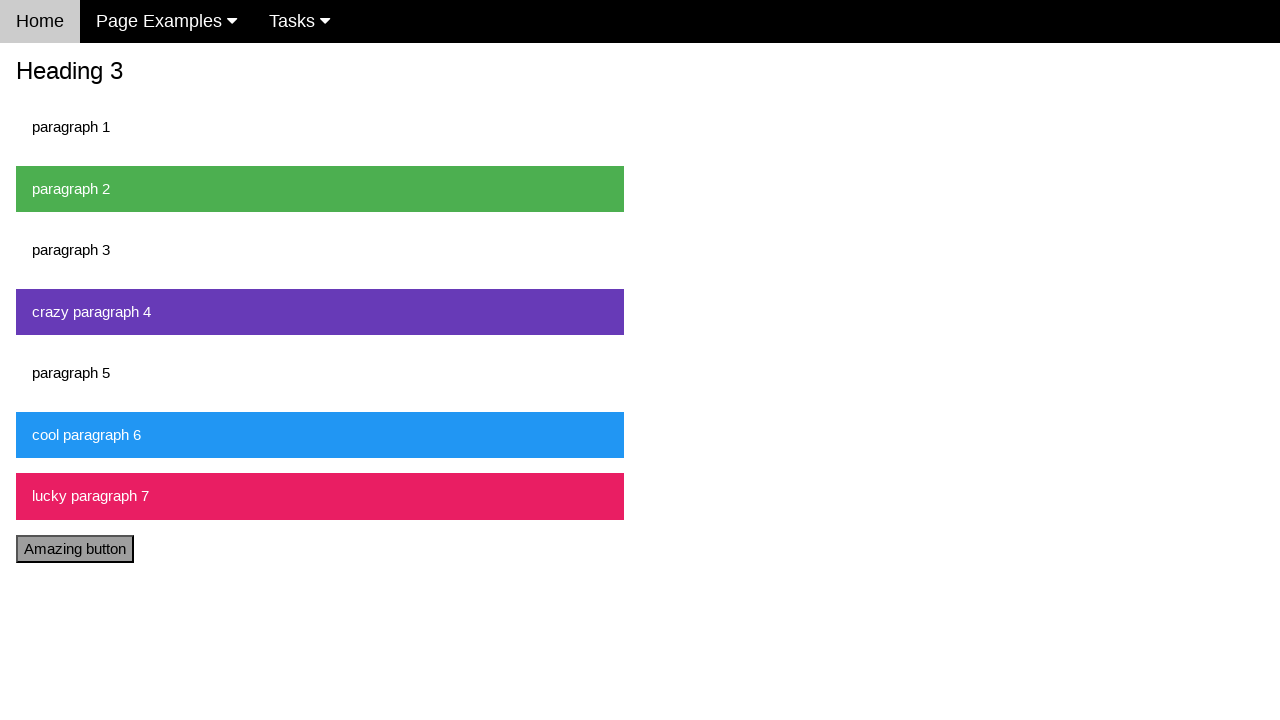

Retrieved font-size of crazy paragraph: 15px
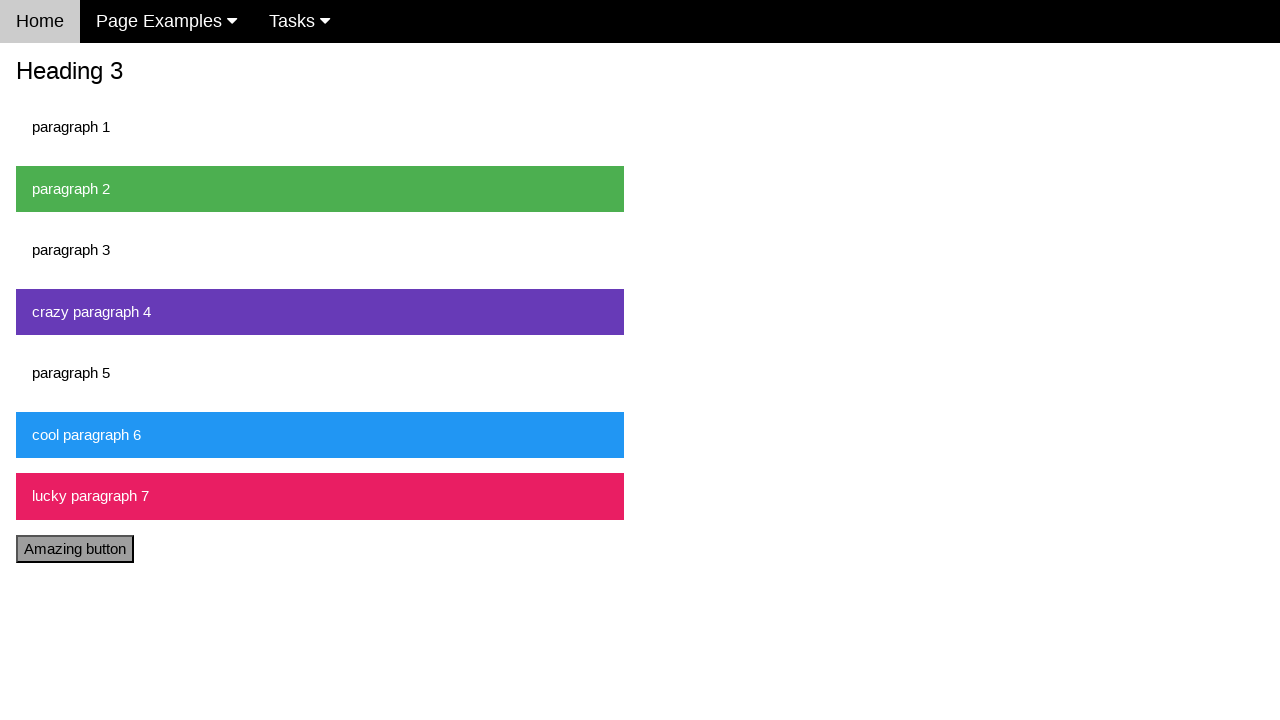

Located cool paragraph element
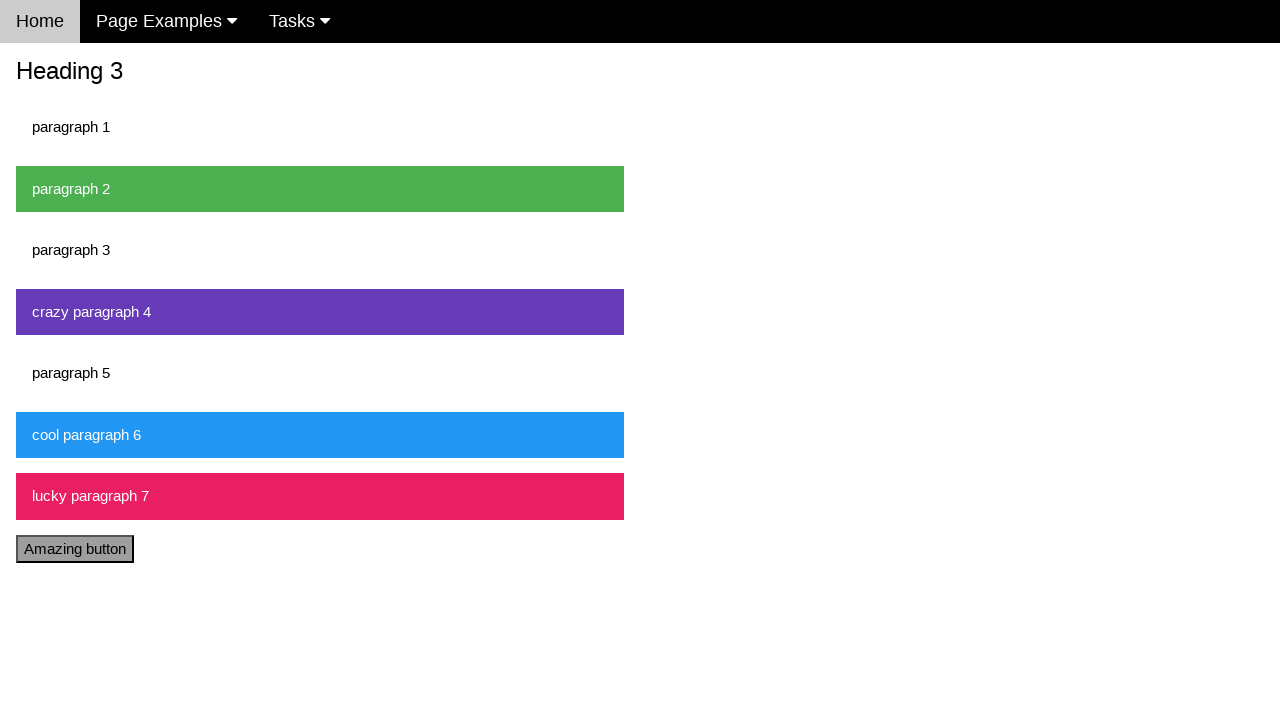

Cool paragraph element is visible and ready
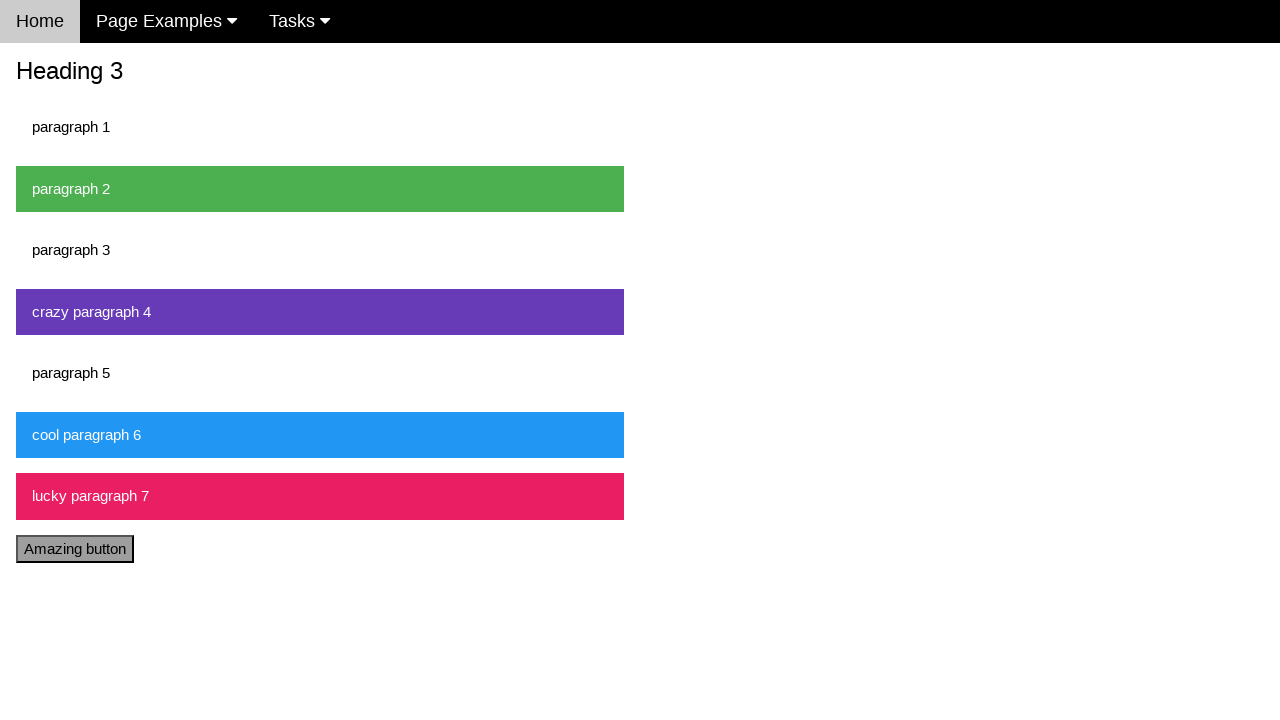

Retrieved font-family of cool paragraph: Verdana, sans-serif
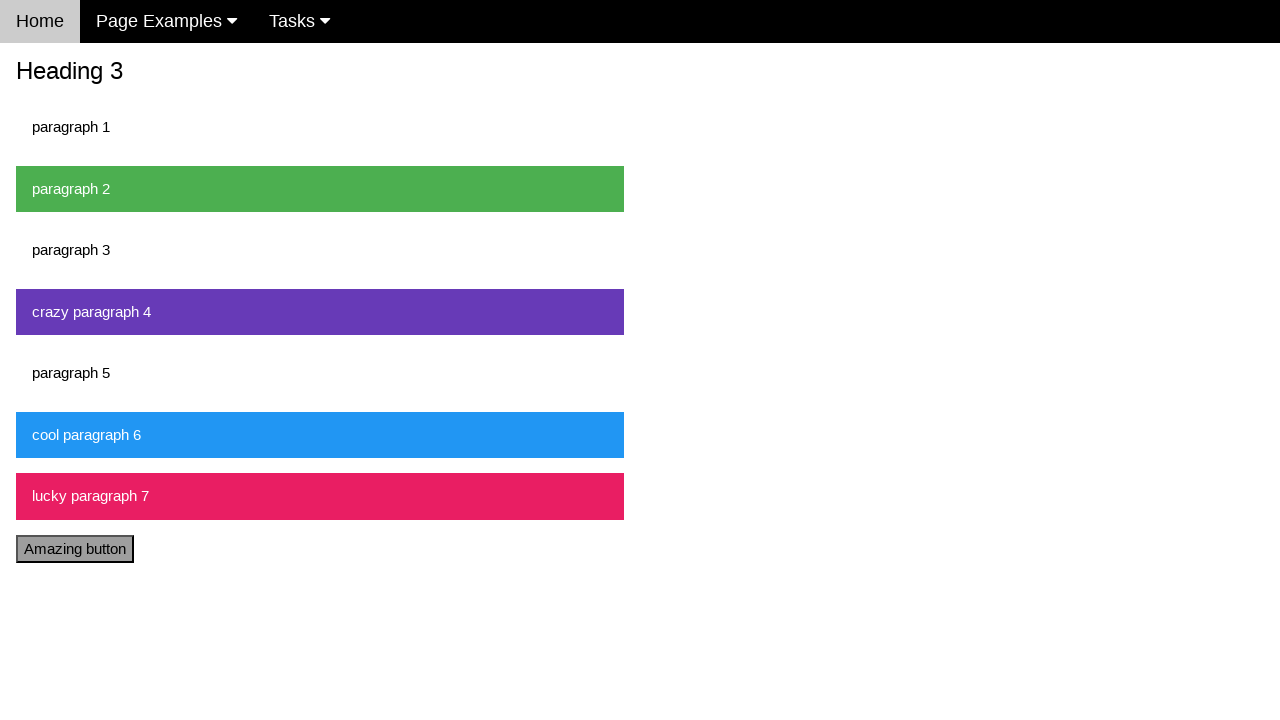

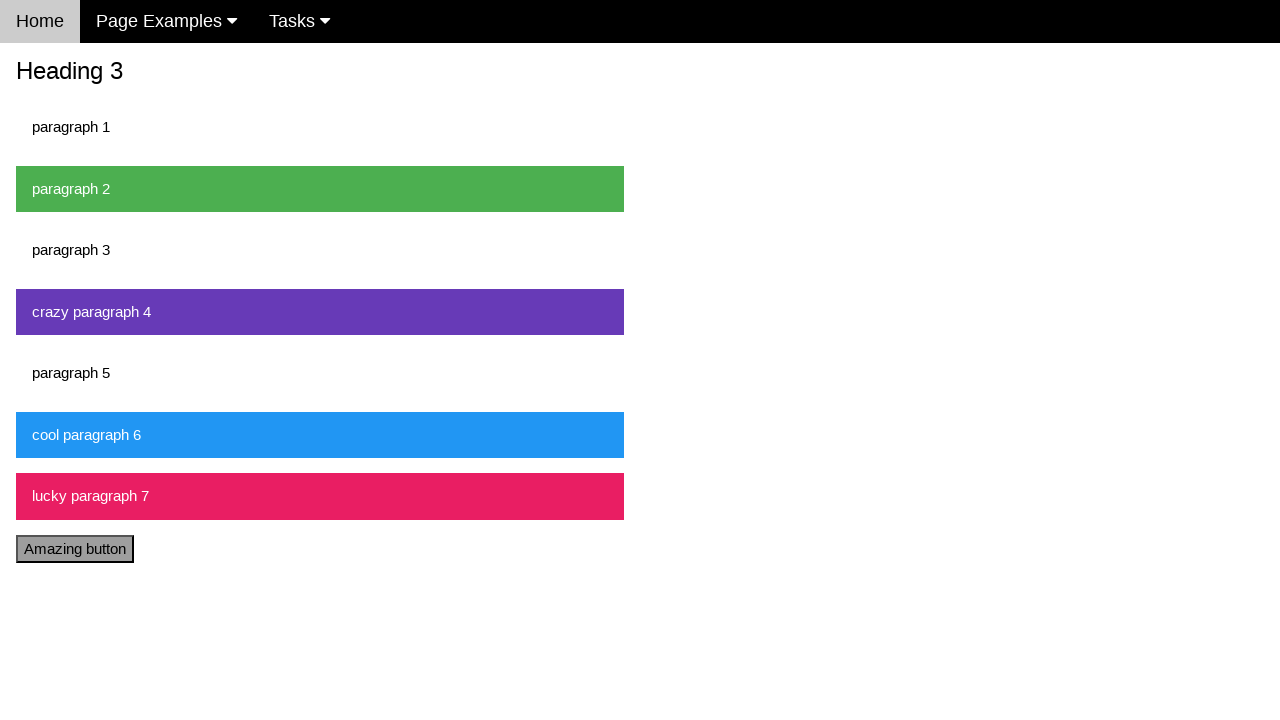